Tests a custom dropdown menu by clicking to open it, verifying the number of options, and checking that "Java" appears as the third option

Starting URL: https://pynishant.github.io/dropdown-selenium-python-select.html

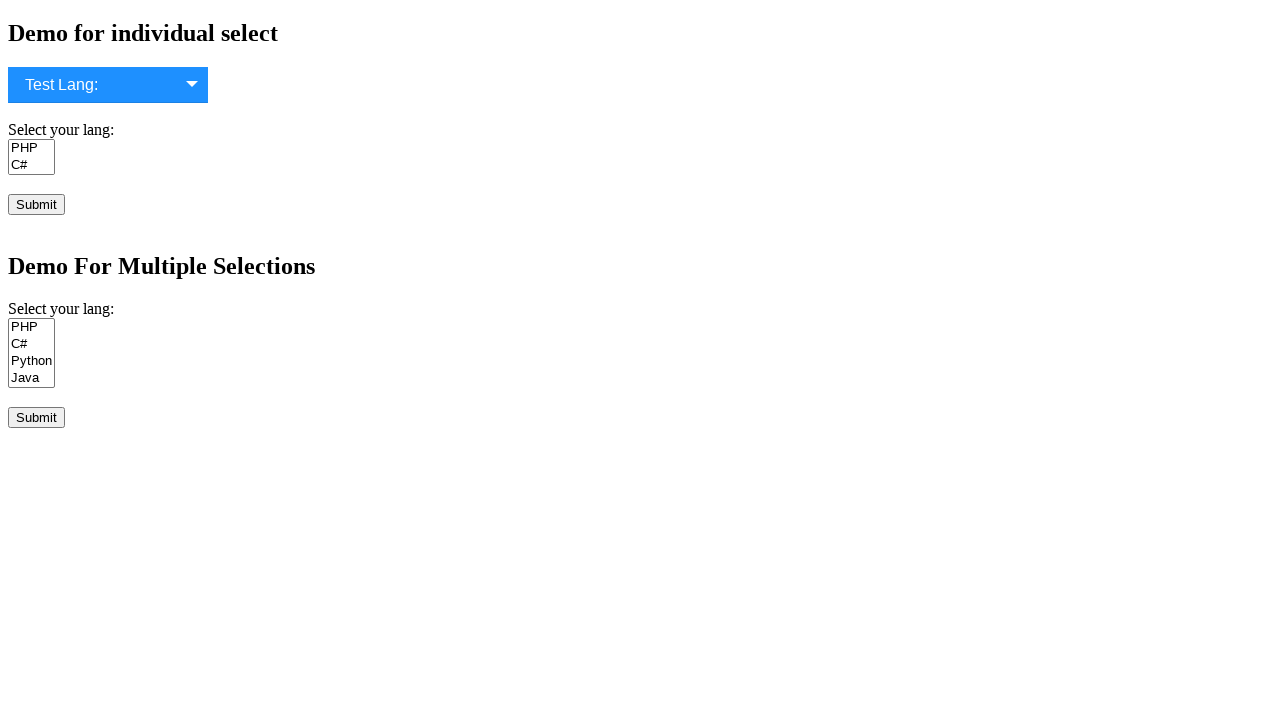

Navigated to dropdown test page
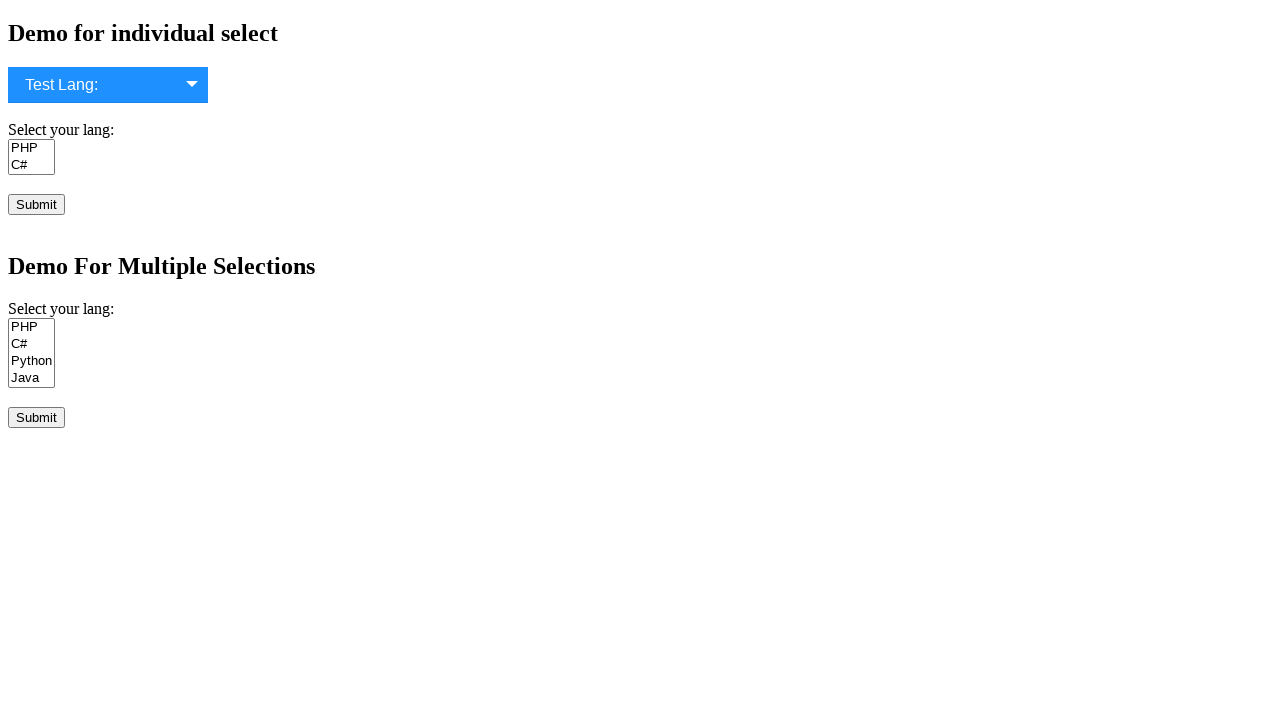

Clicked dropdown to open menu at (108, 85) on div.select-selected
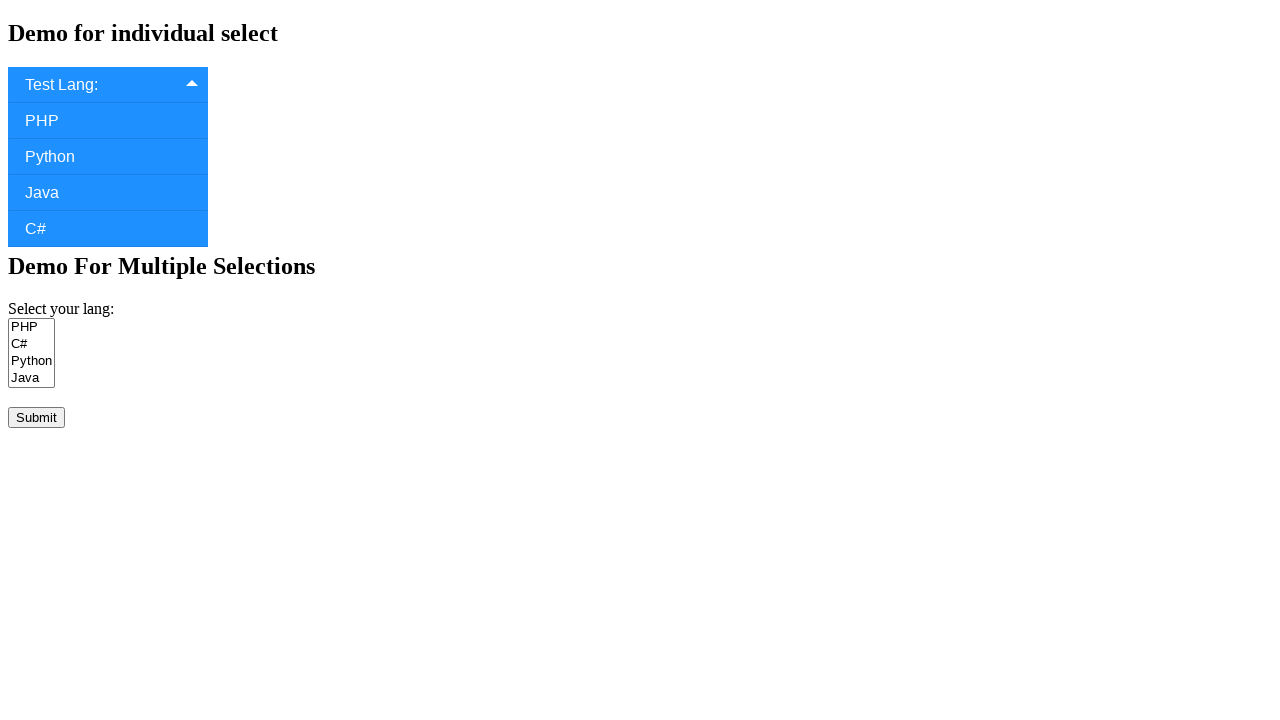

Dropdown items became visible
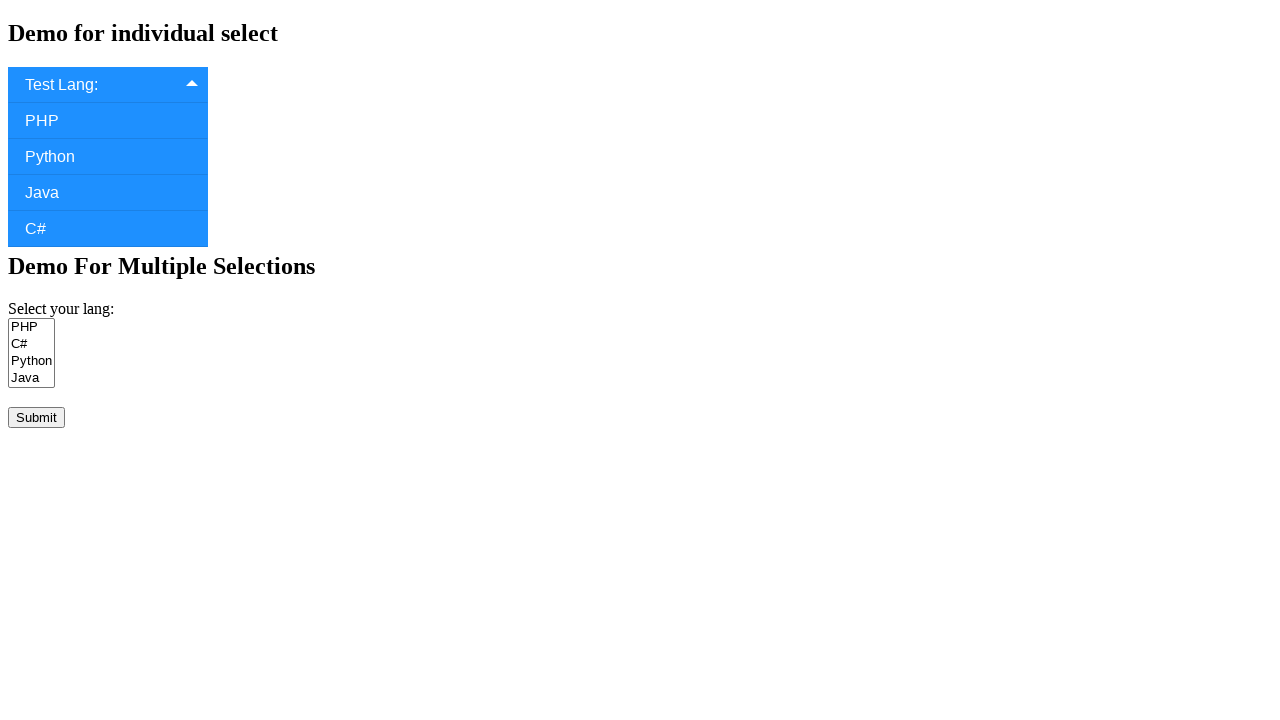

Retrieved all dropdown language options
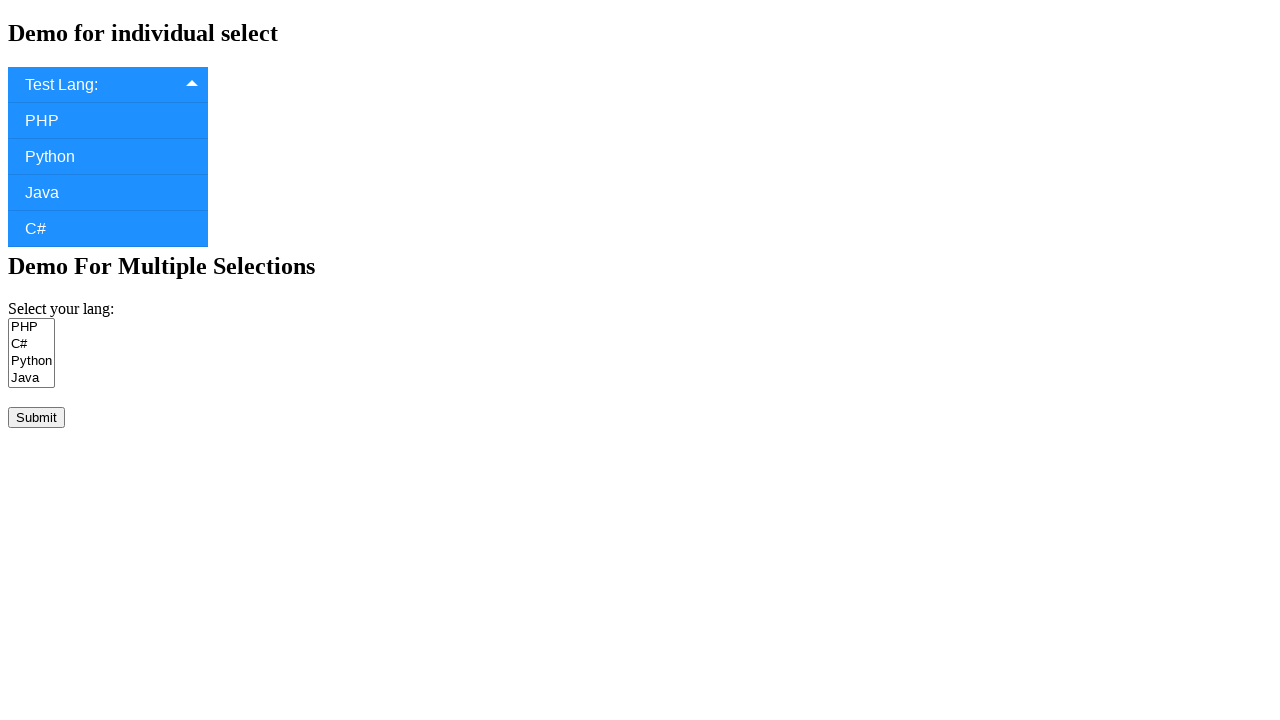

Verified 4 language options are present
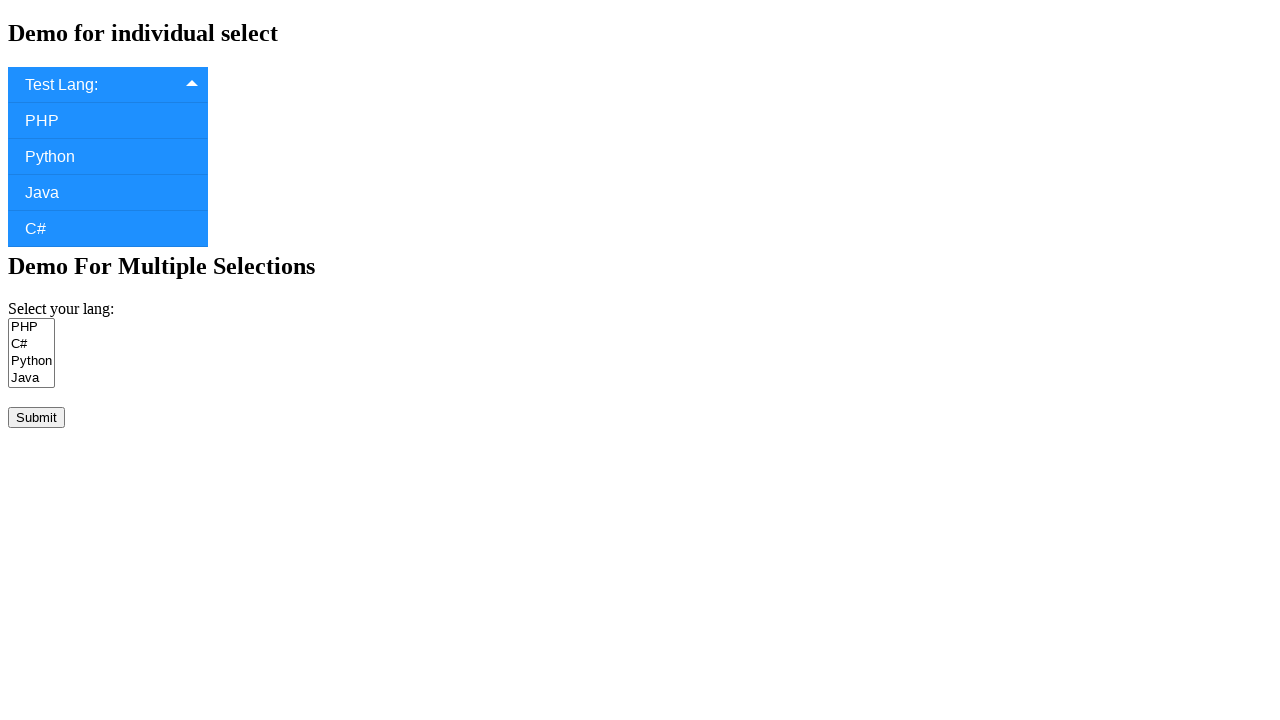

Verified third option is 'Java'
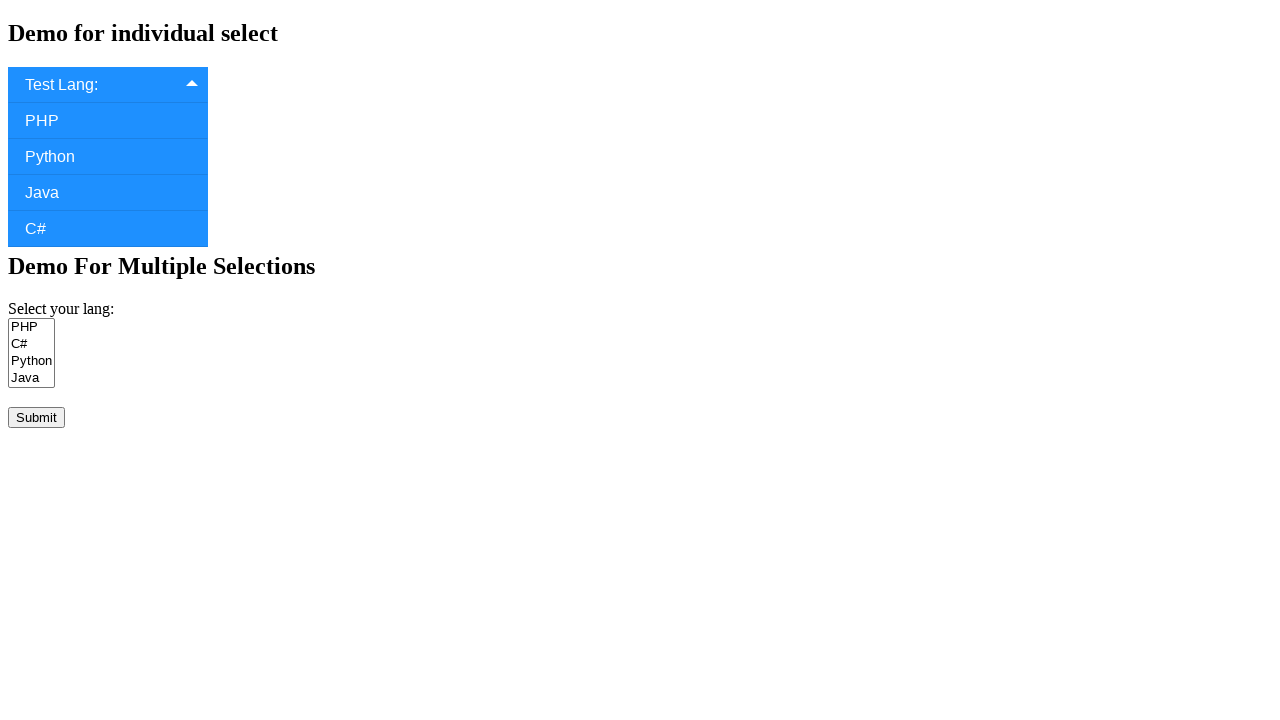

Printed all language options
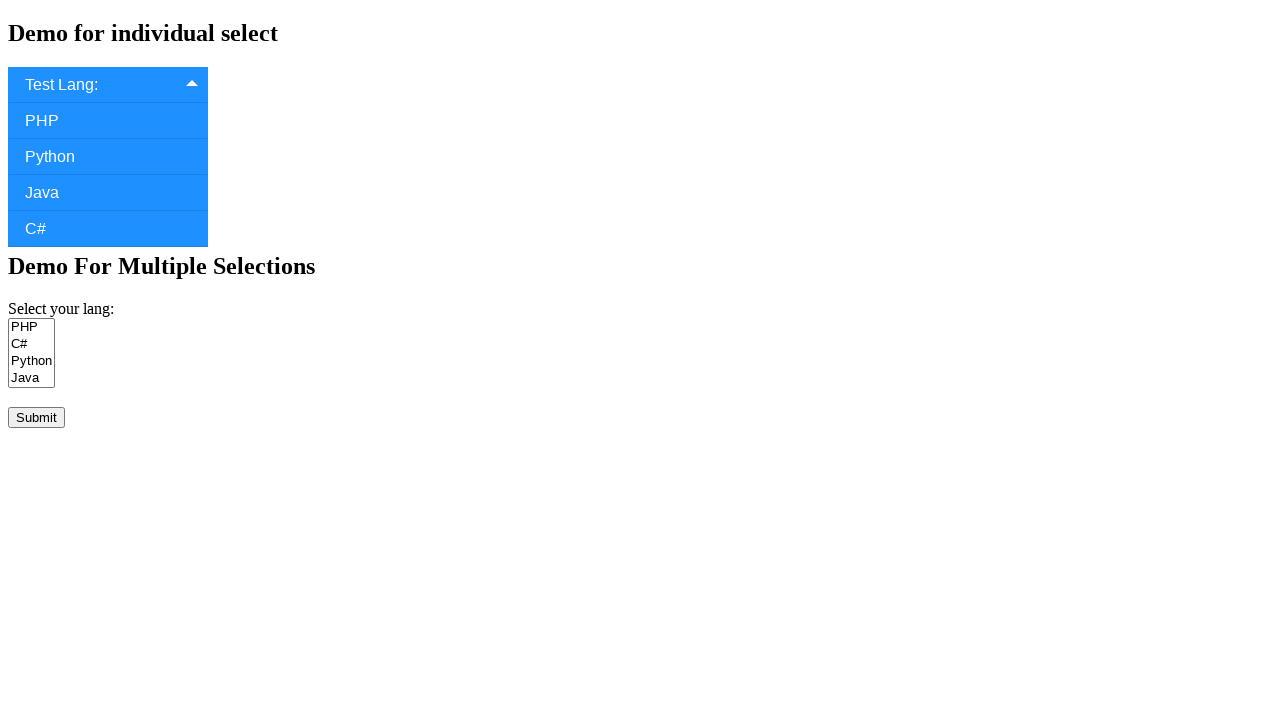

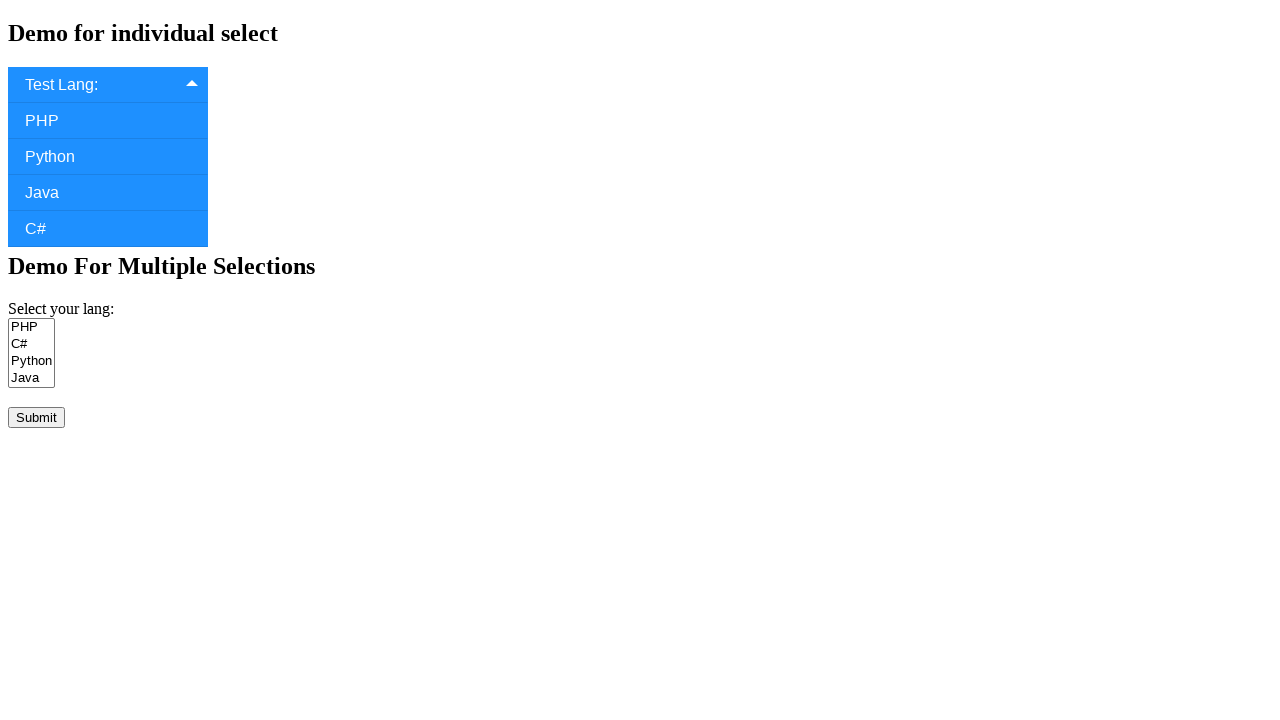